Navigates to the home page and verifies the header text and description are displayed correctly, along with the navigation menu.

Starting URL: https://kristinek.github.io/site

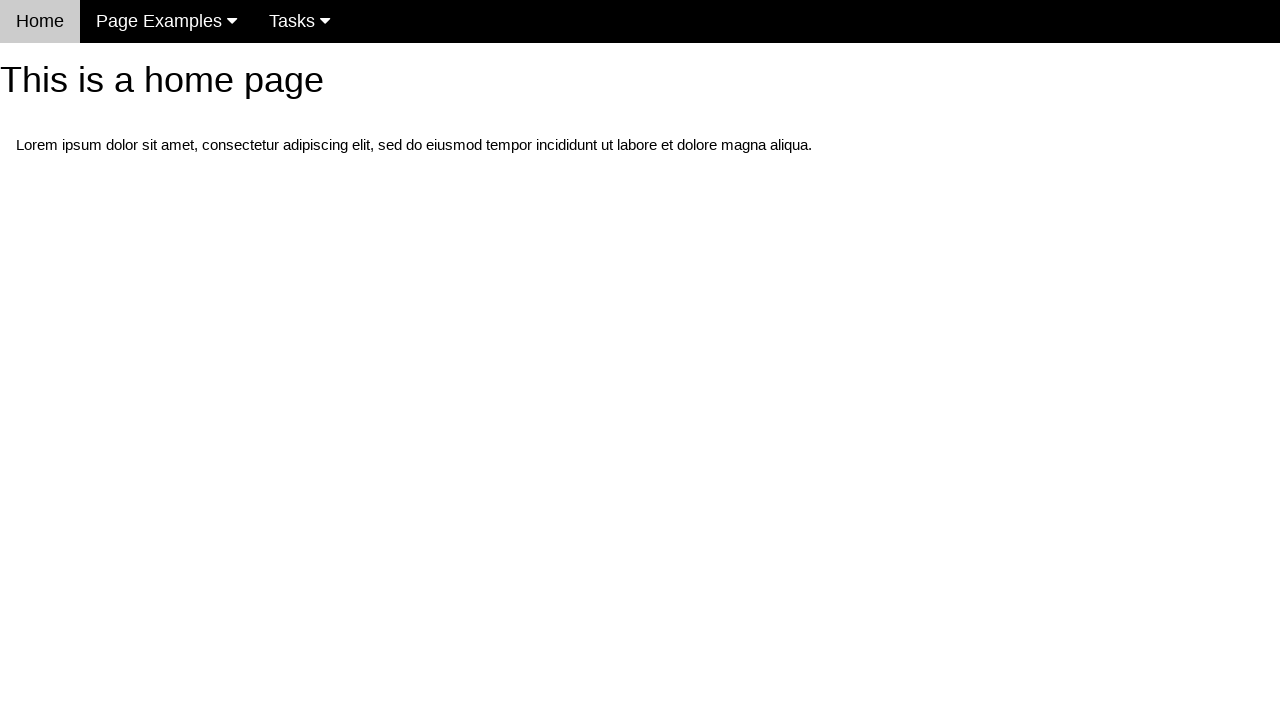

Navigated to home page at https://kristinek.github.io/site
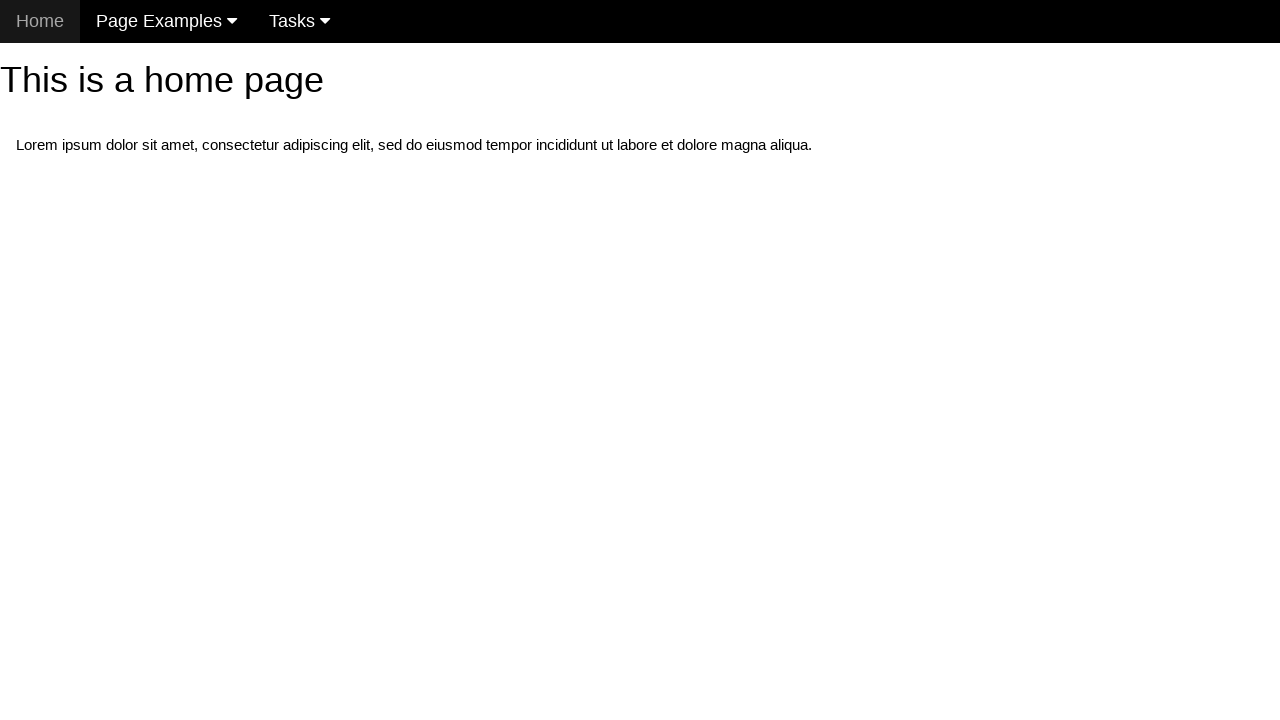

Located h1 header element
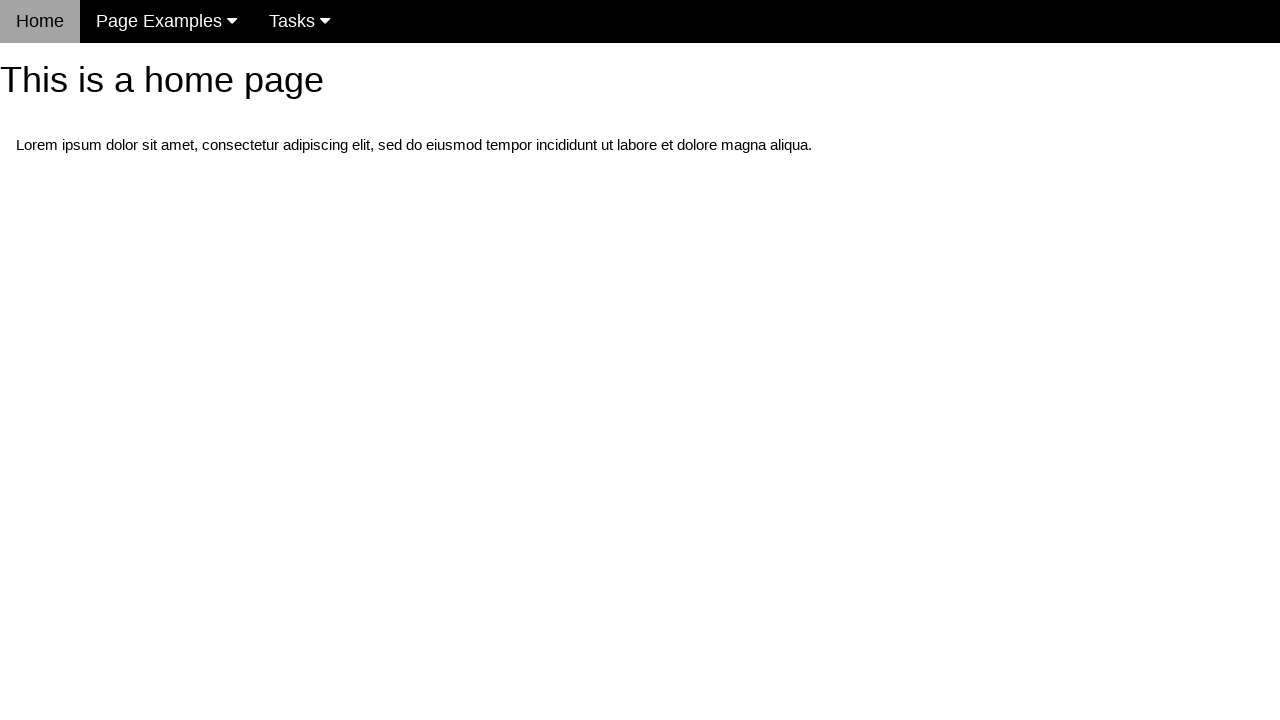

Verified header text is 'This is a home page'
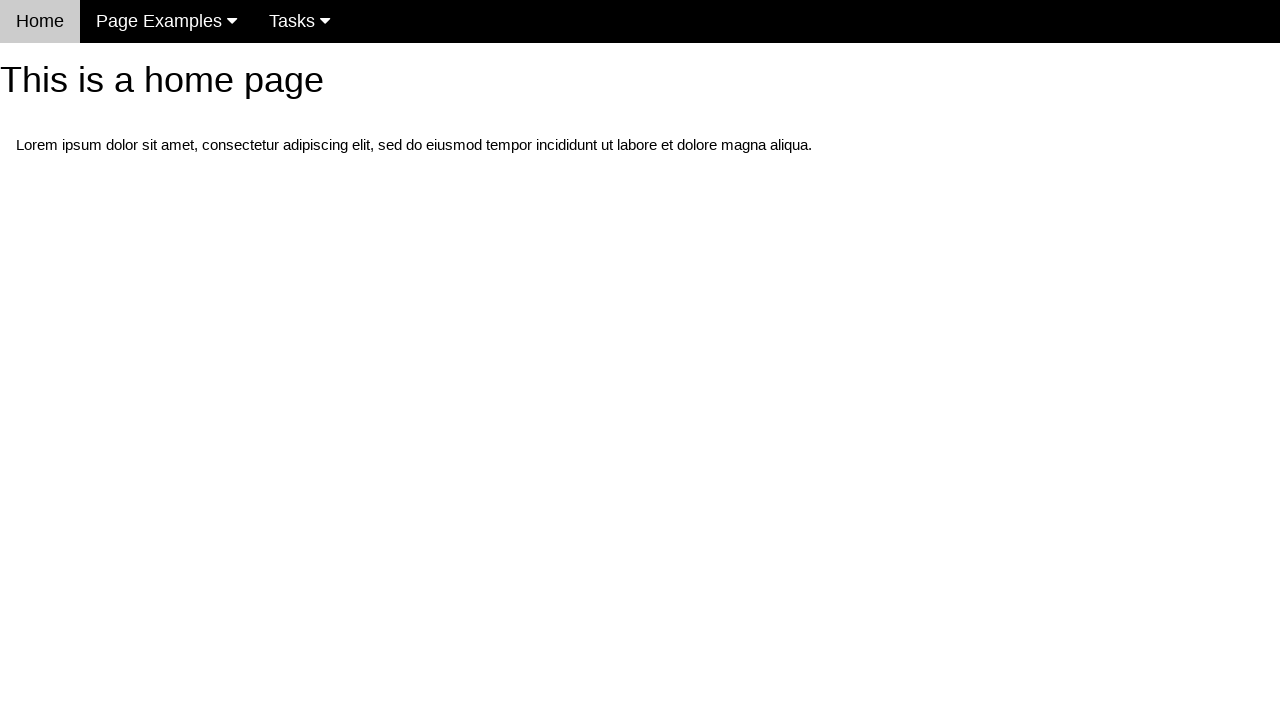

Located first paragraph element
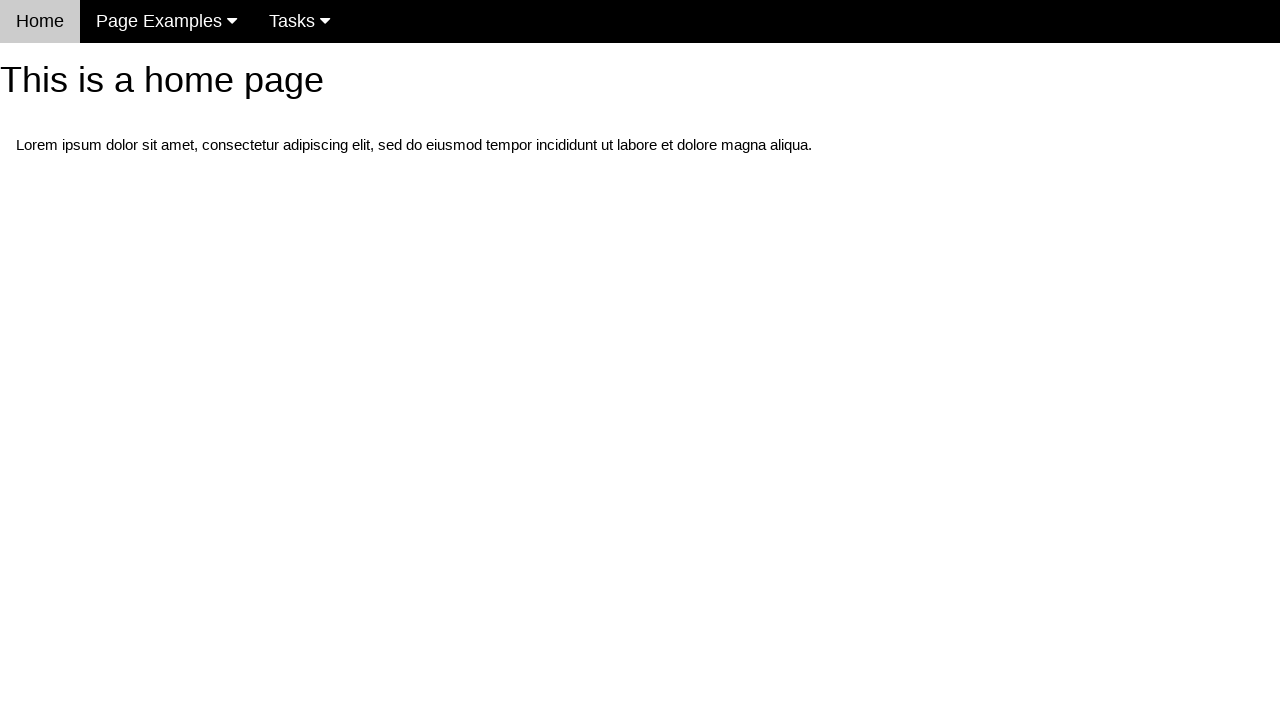

Verified description contains 'Lorem ipsum dolor sit amet'
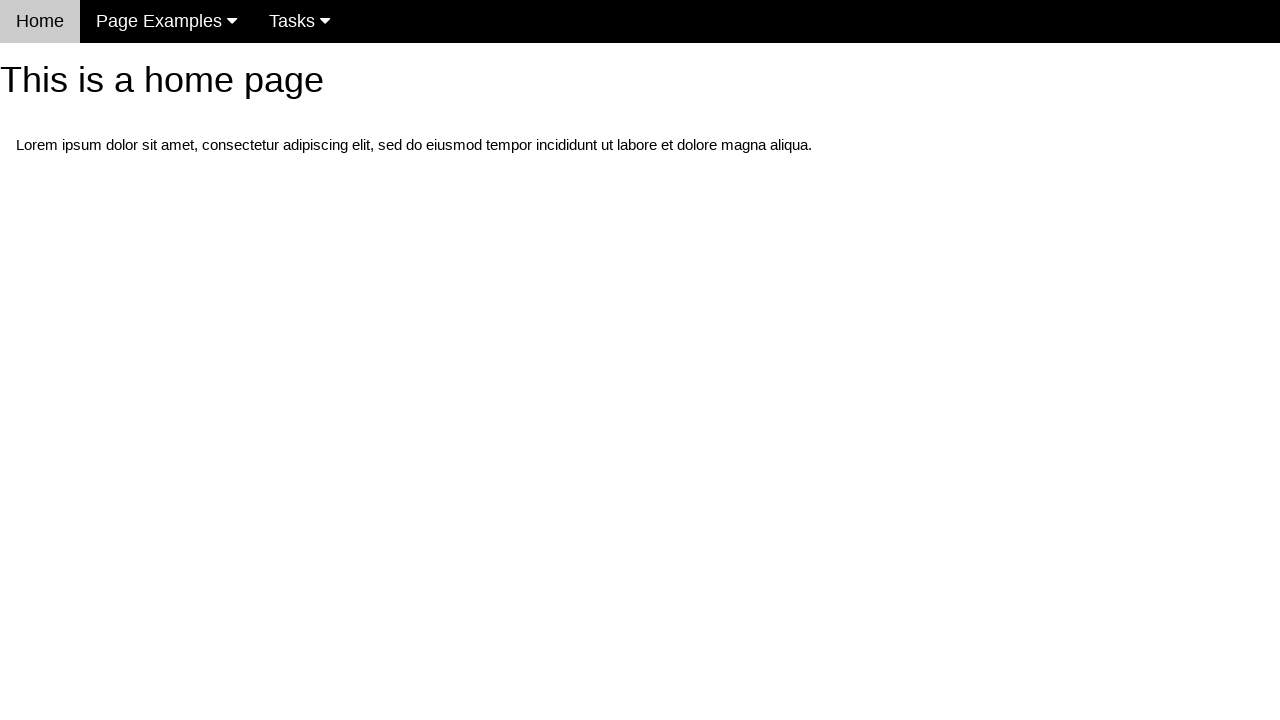

Located navigation menu element
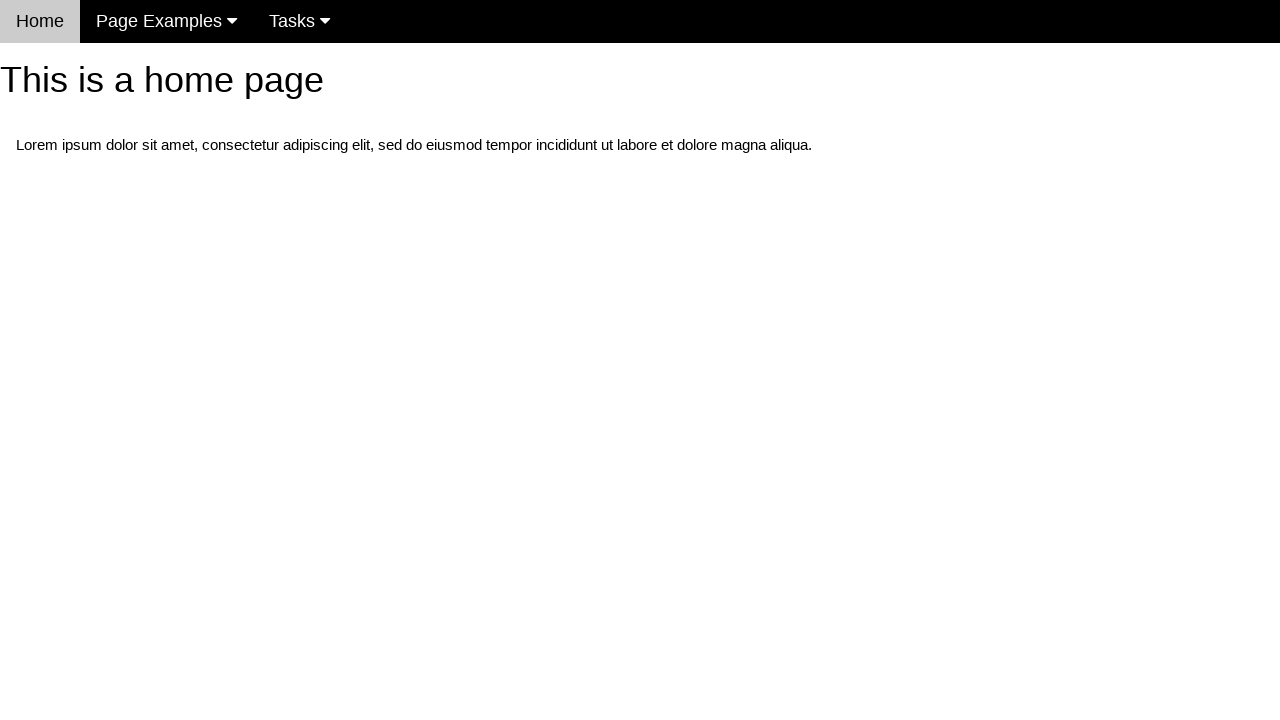

Verified navigation menu is visible
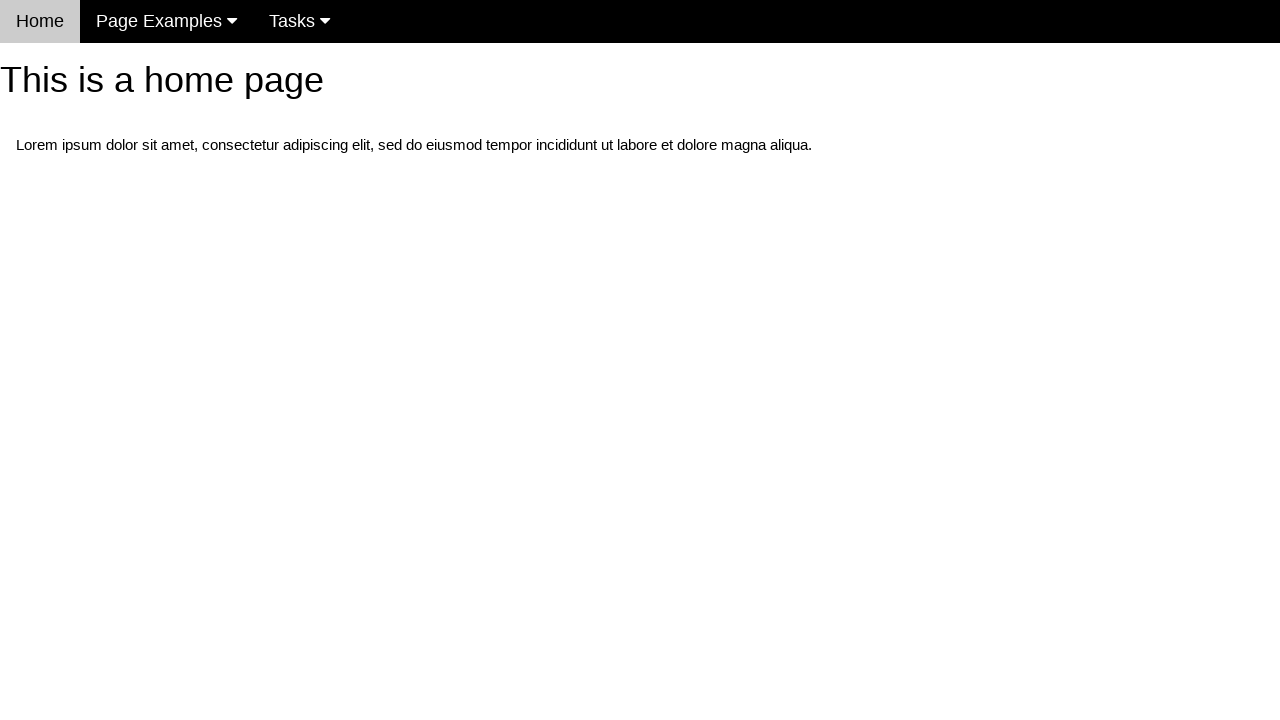

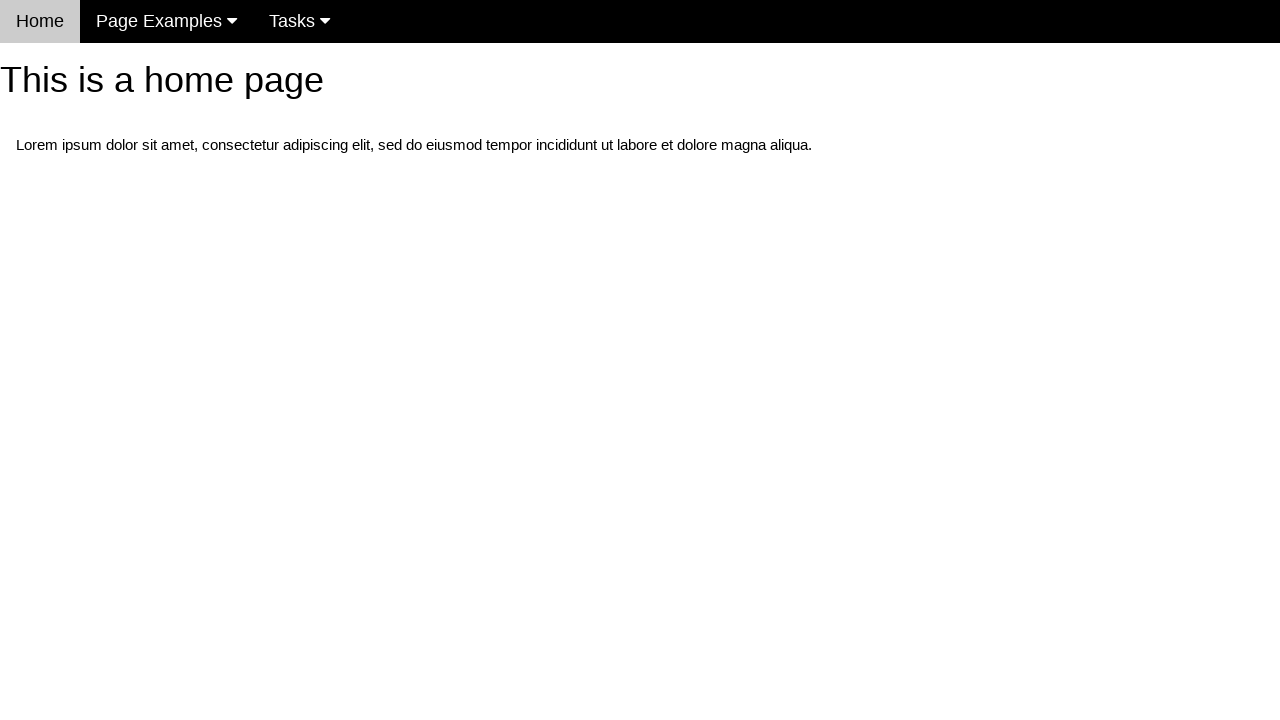